Tests double-click functionality on W3Schools tryit page by double-clicking a paragraph element inside an iframe and verifying its style changes to red.

Starting URL: https://www.w3schools.com/tags/tryit.asp?filename=tryhtml5_ev_ondblclick2

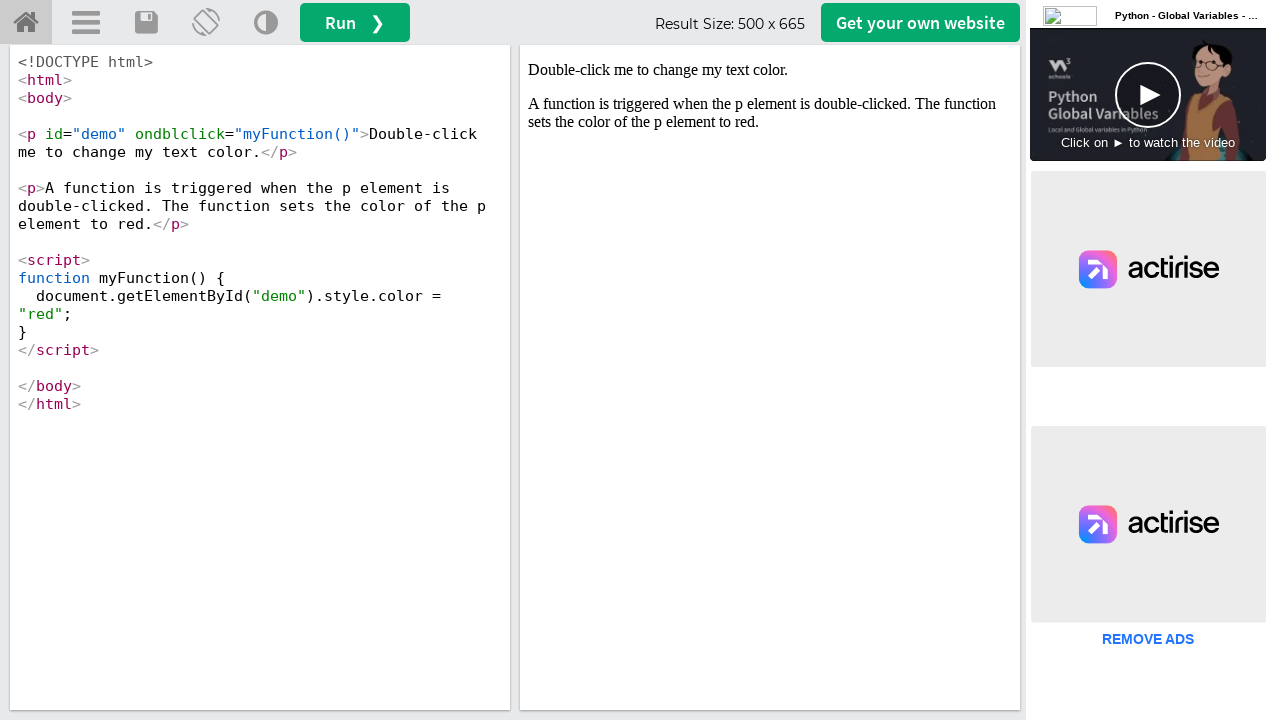

Waited for iframe with id 'iframeResult' to load
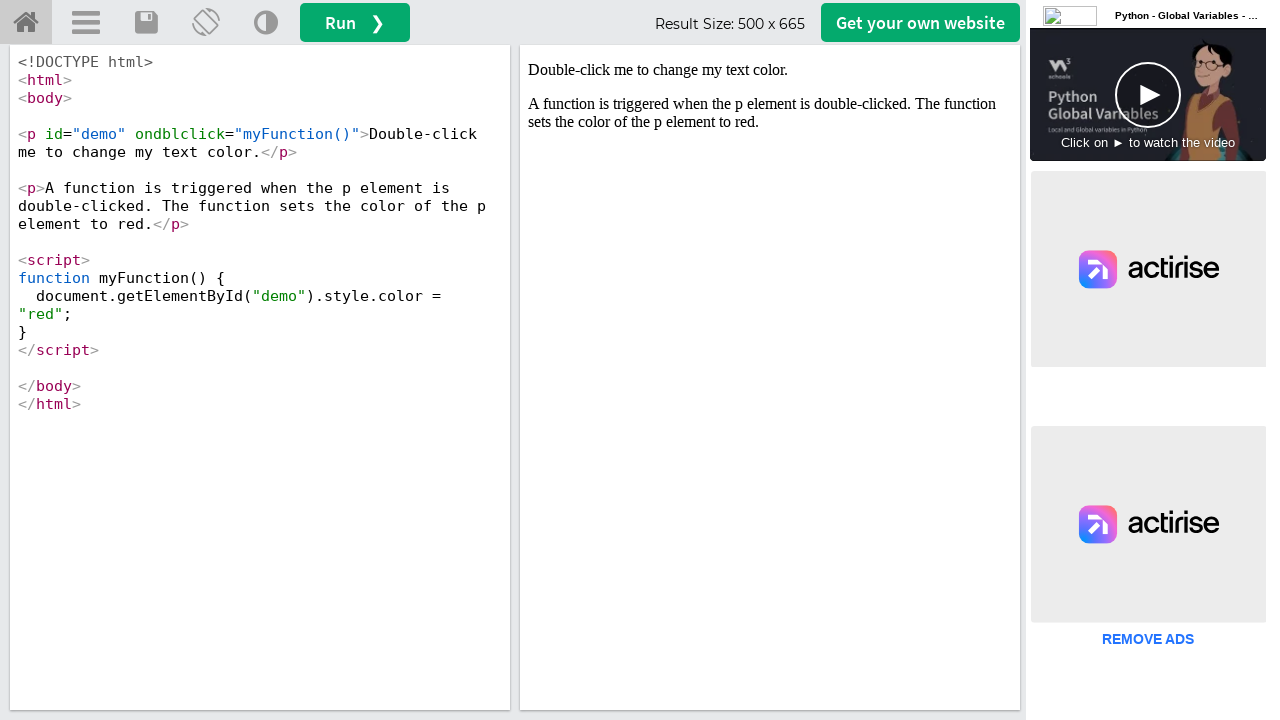

Located iframe element to access its content
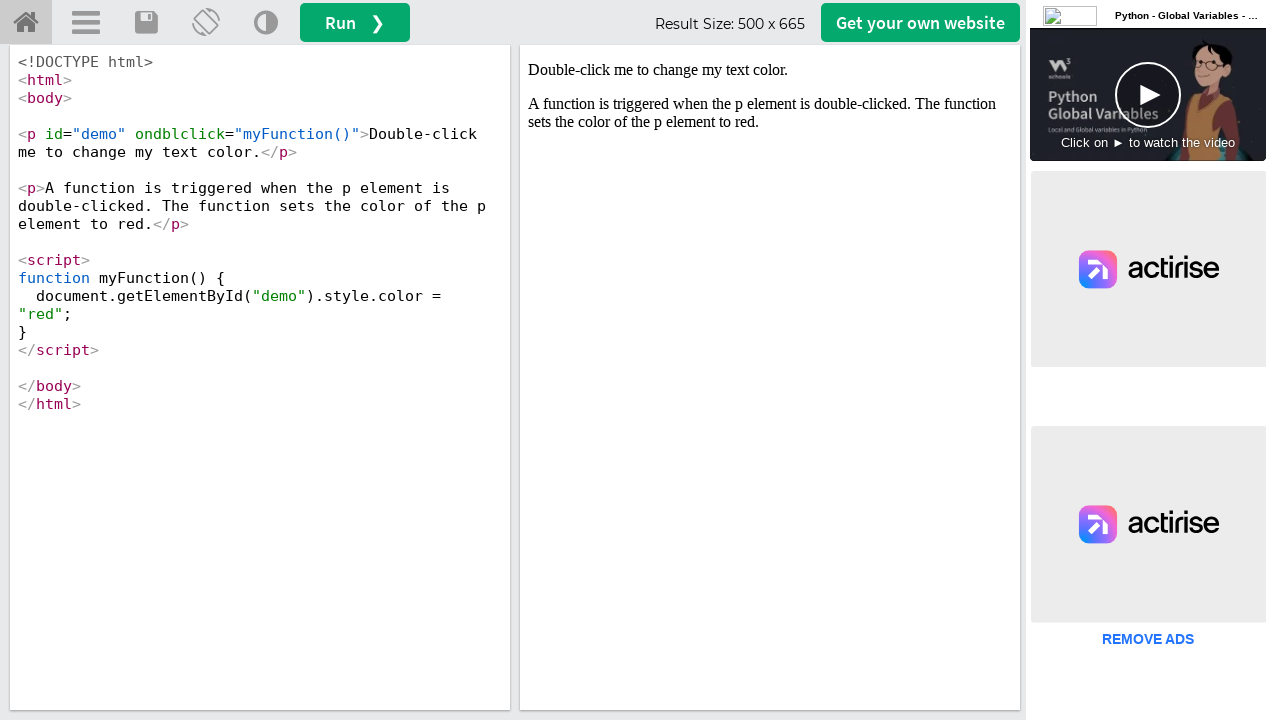

Located paragraph element with id 'demo' inside iframe
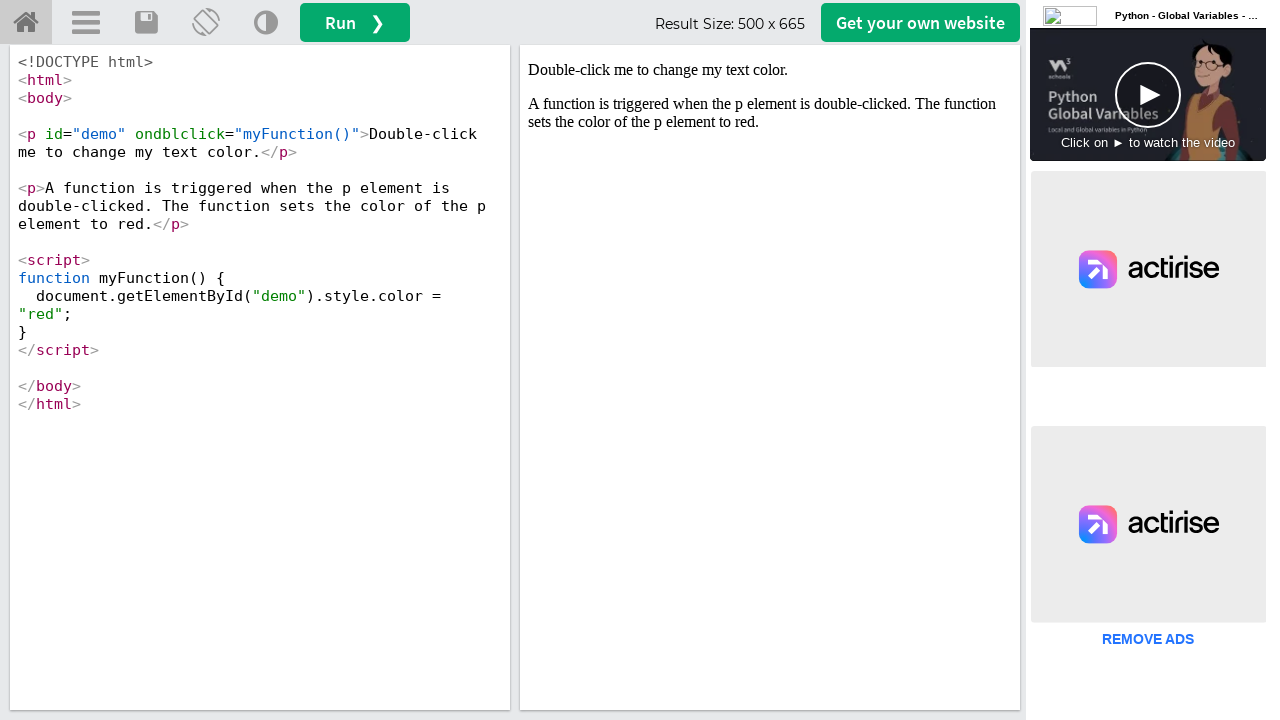

Double-clicked on paragraph element to trigger color change at (770, 70) on #iframeResult >> internal:control=enter-frame >> p#demo
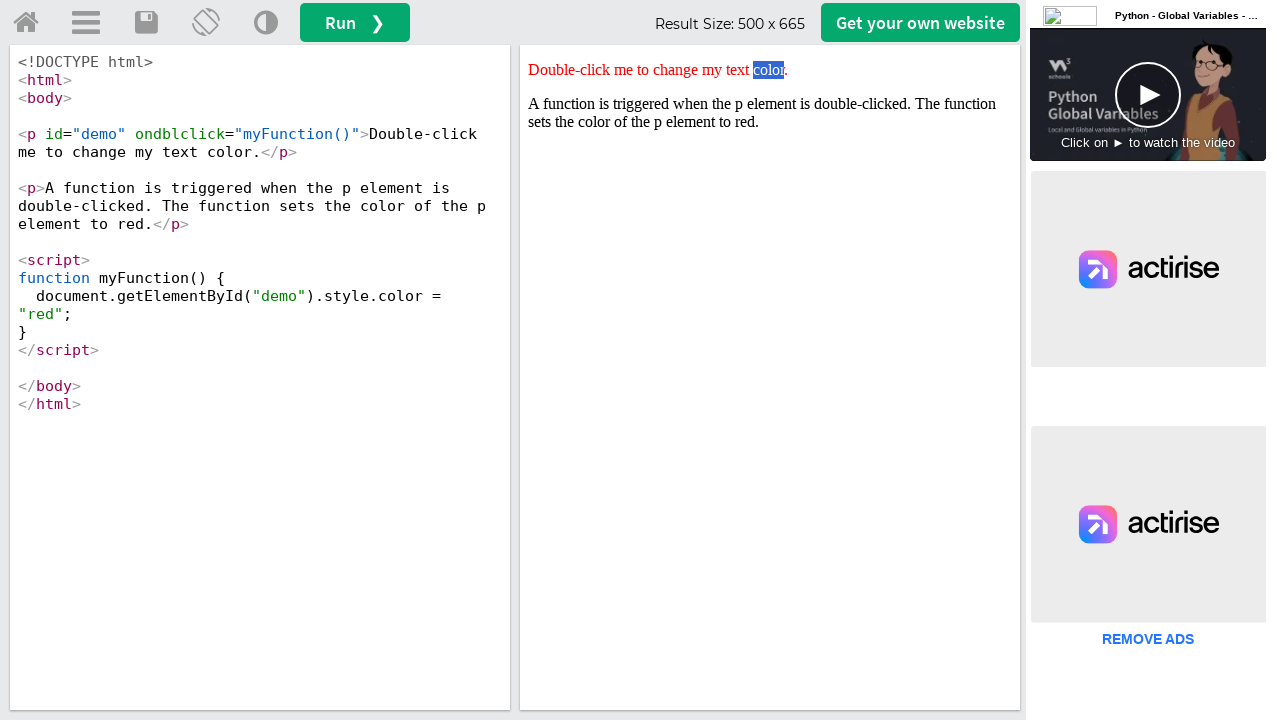

Retrieved style attribute from paragraph element
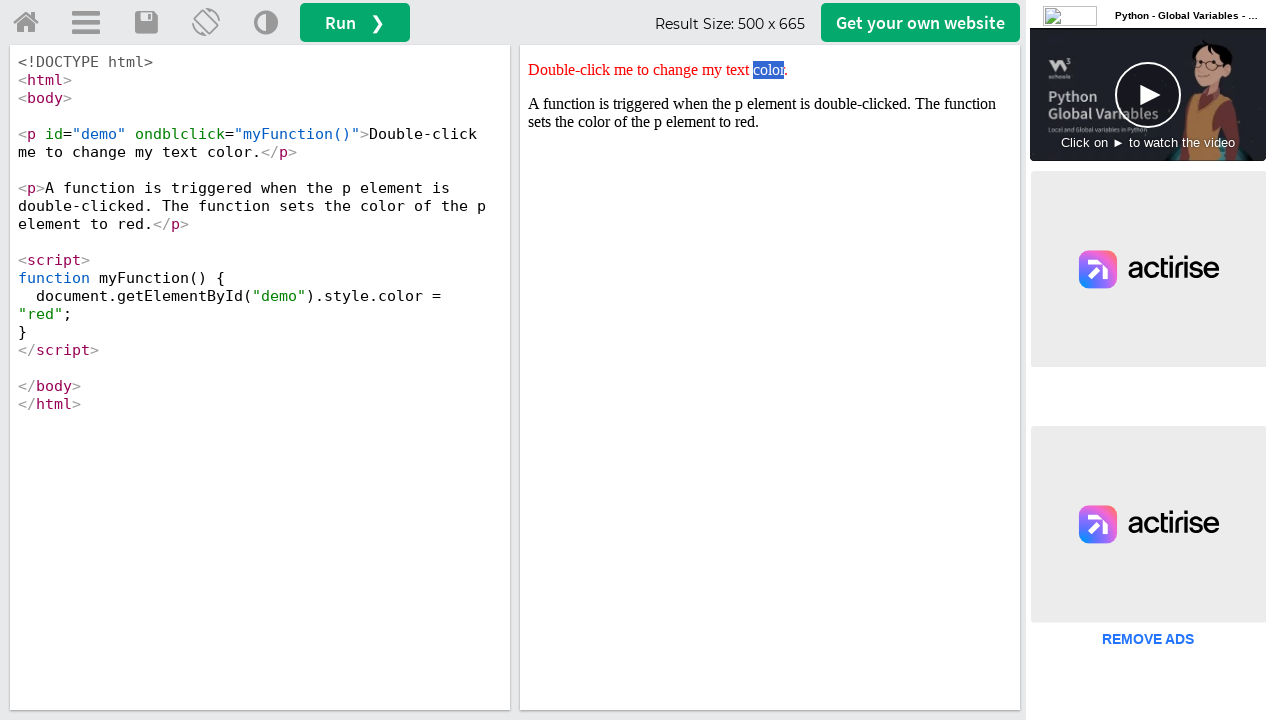

Verified that style attribute contains 'red' - test passed
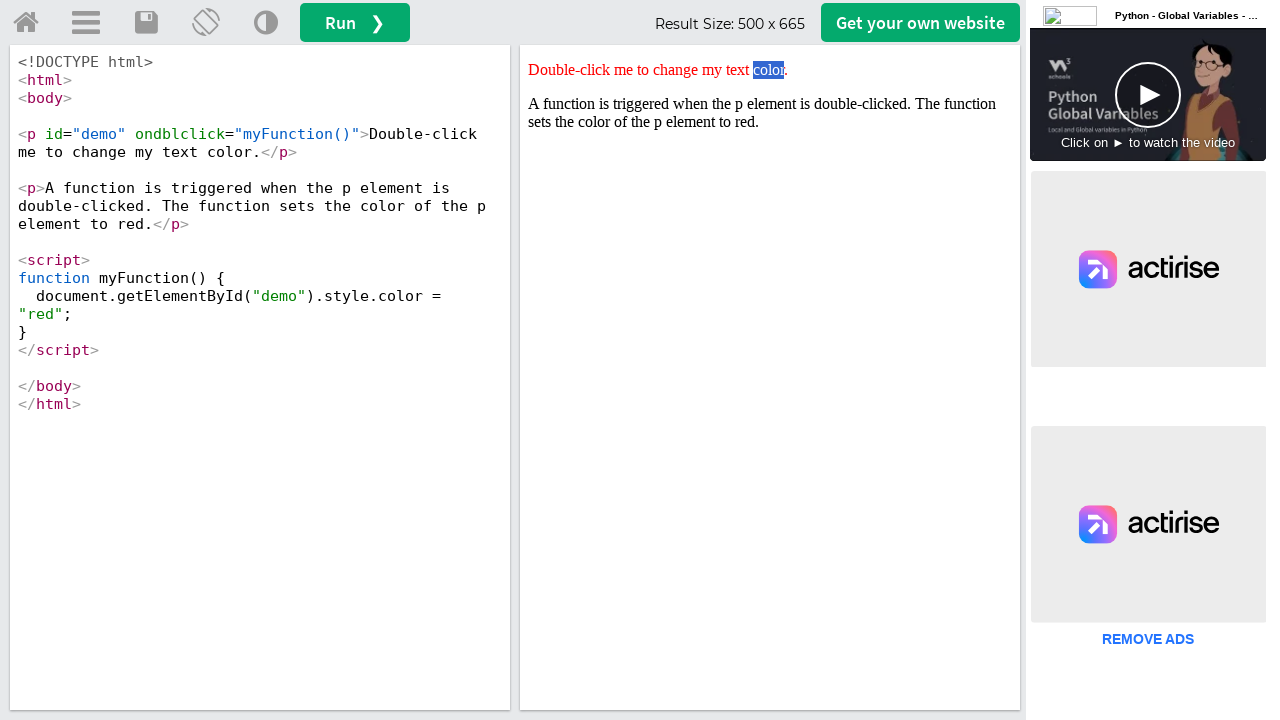

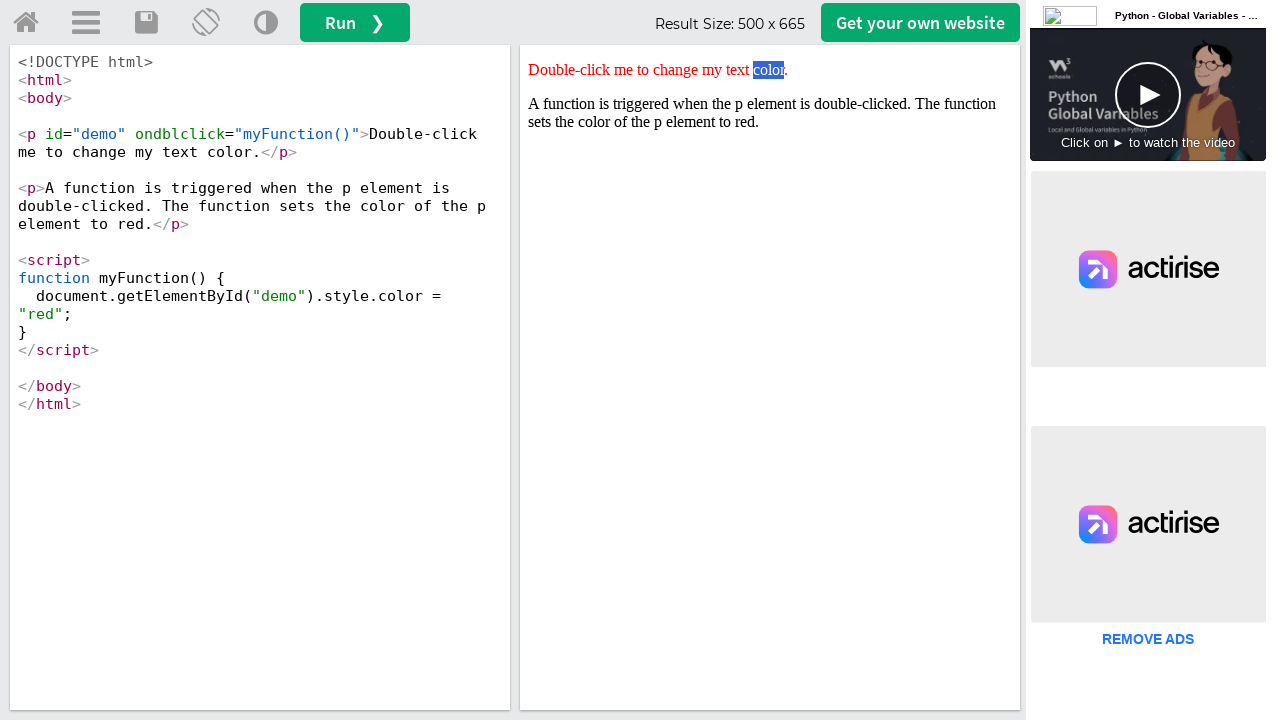